Tests the autocomplete/autosuggestion functionality by typing a partial country name and selecting "India" from the dropdown suggestions

Starting URL: https://rahulshettyacademy.com/AutomationPractice/

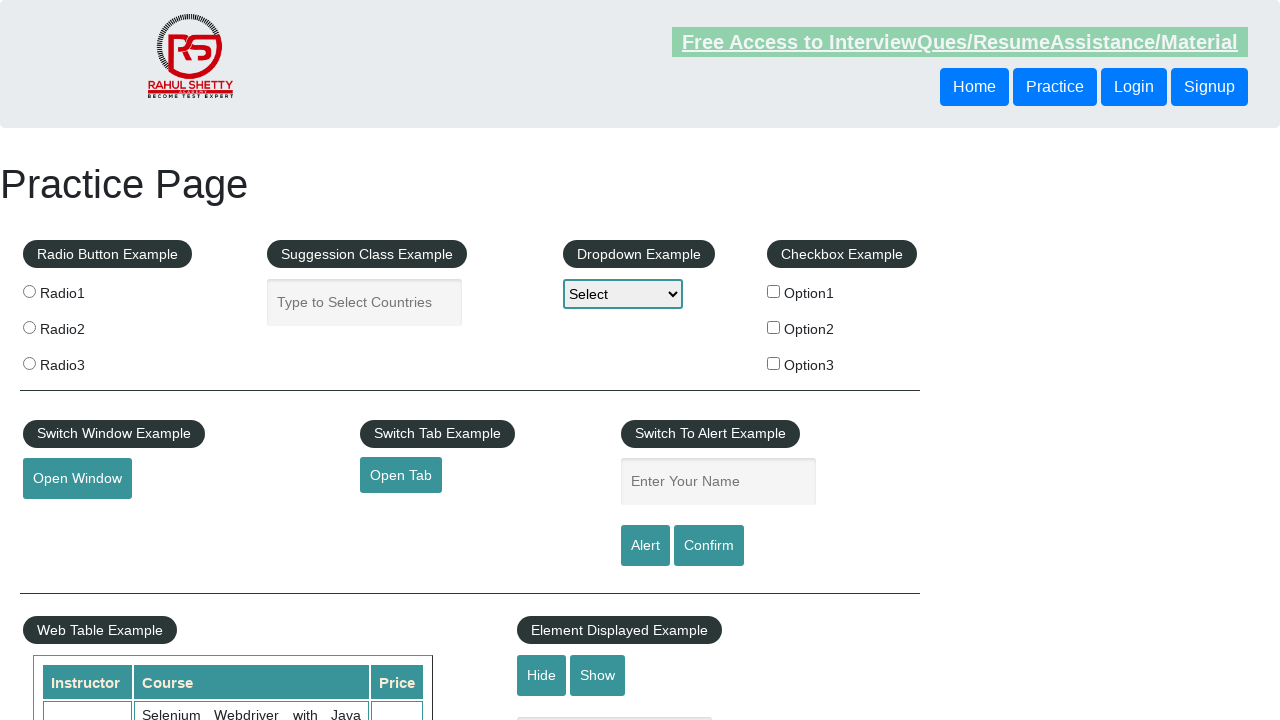

Filled autocomplete field with 'Ind' to trigger suggestions on #autocomplete
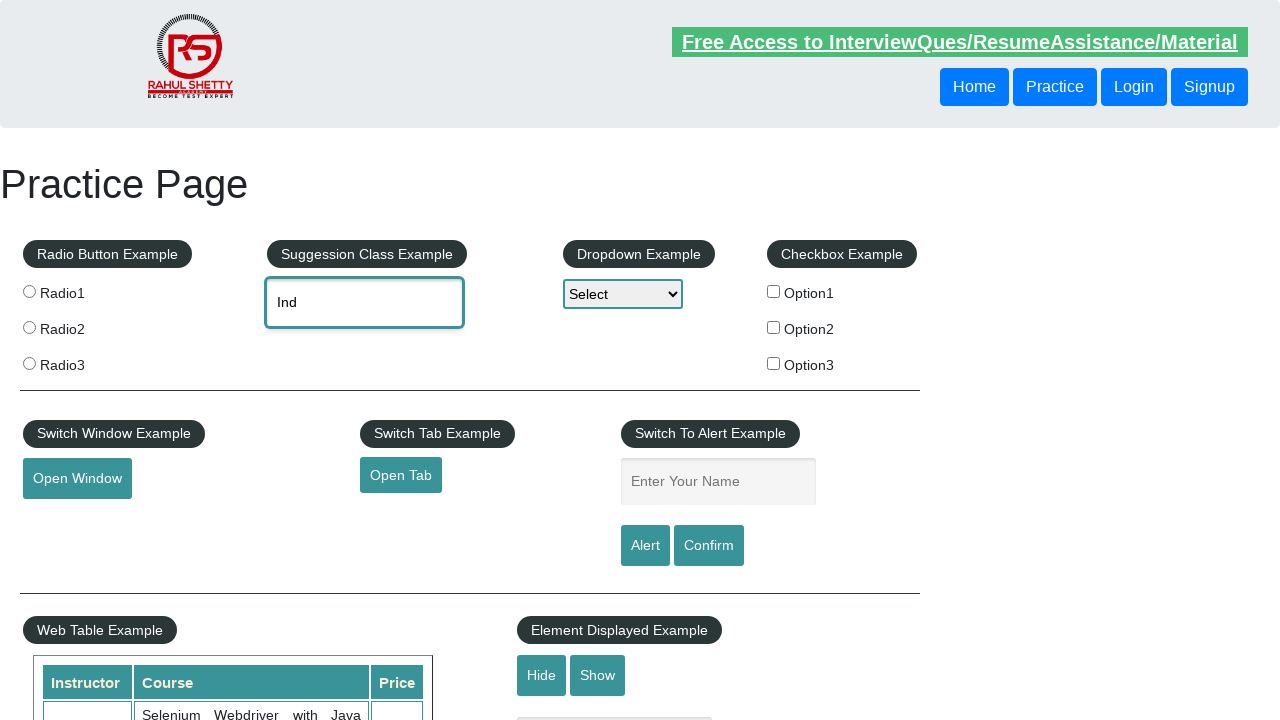

Autocomplete dropdown suggestions appeared
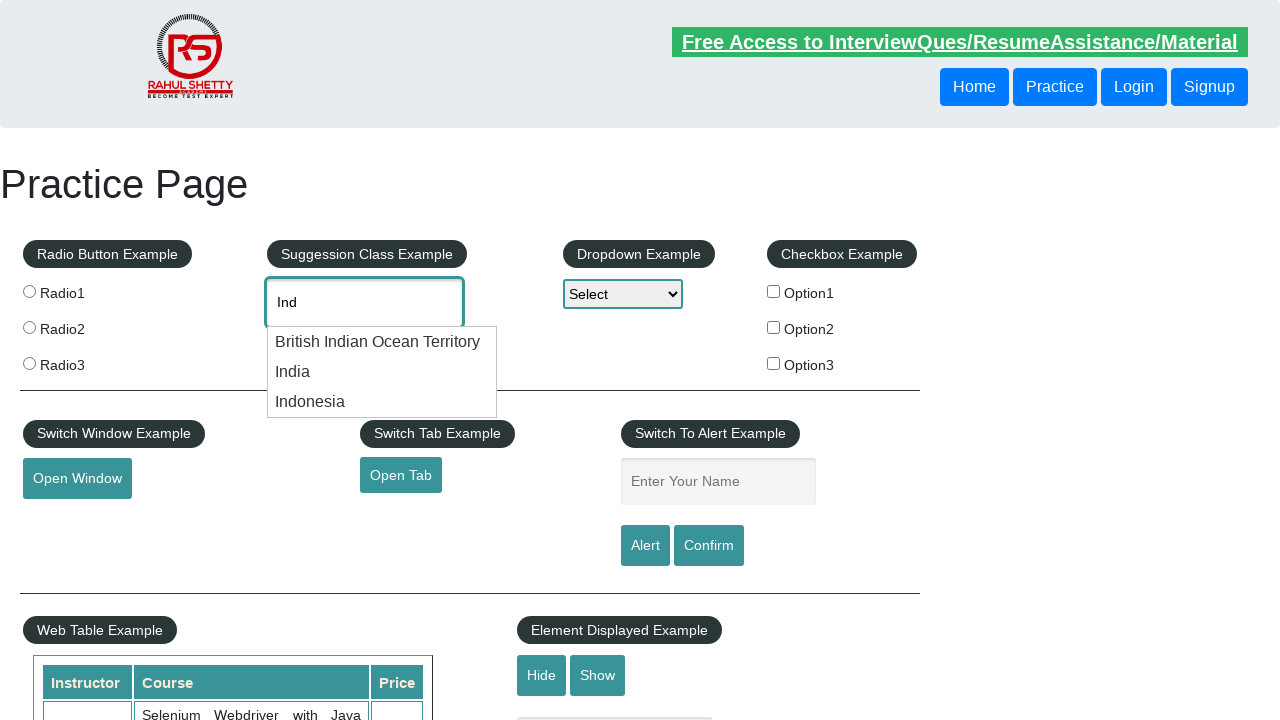

Selected 'India' from the autocomplete dropdown at (382, 342) on .ui-menu-item-wrapper:has-text('India')
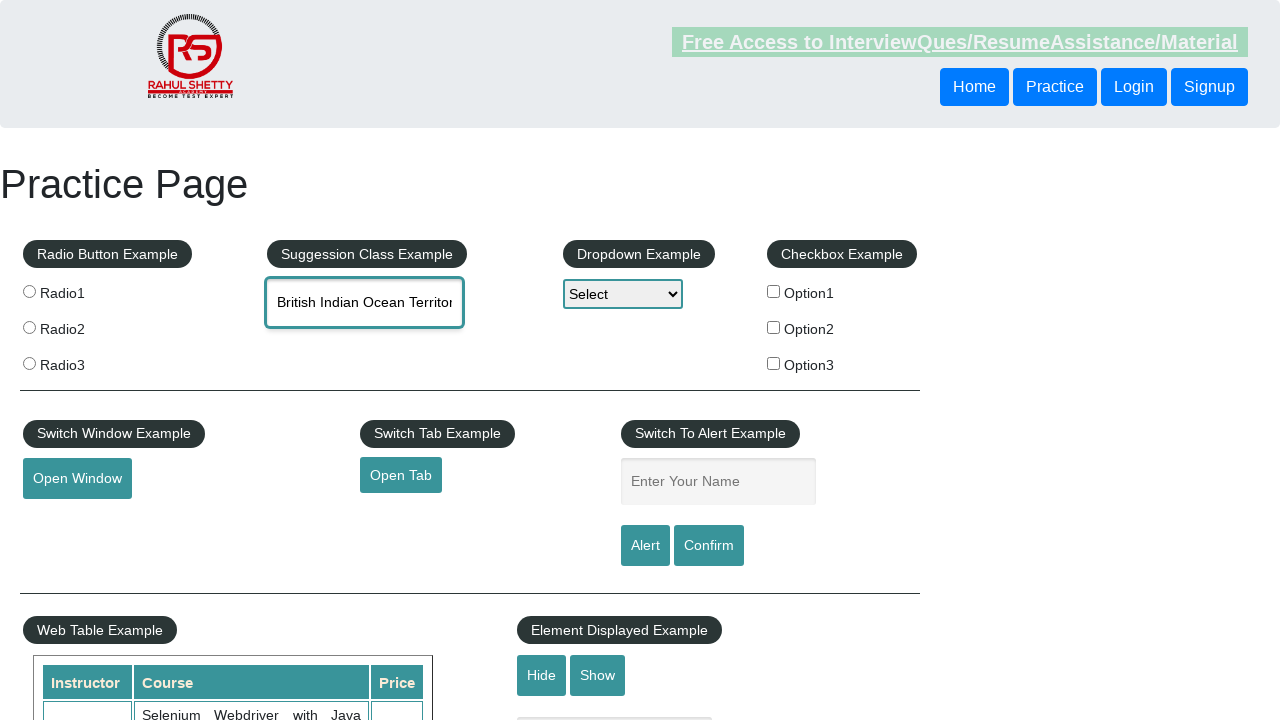

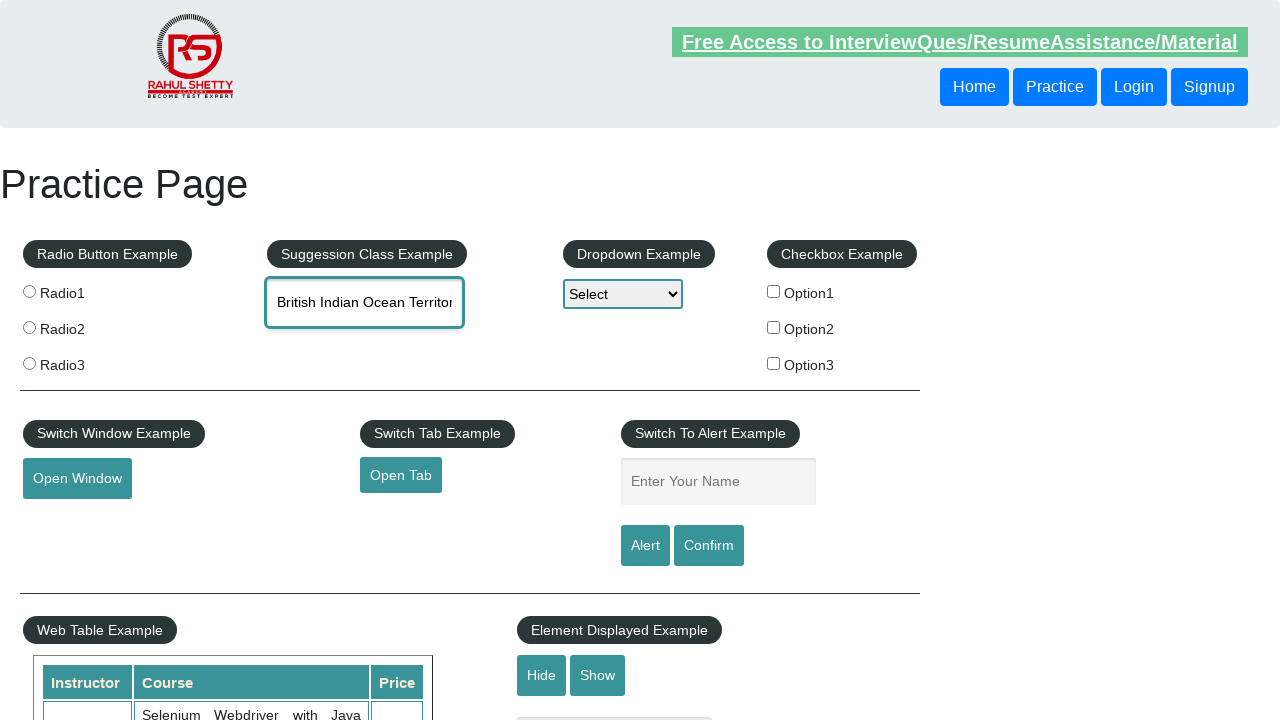